Tests radio button functionality on a flight booking practice page by clicking a round trip radio button and verifying that a related div element becomes enabled

Starting URL: https://rahulshettyacademy.com/dropdownsPractise/

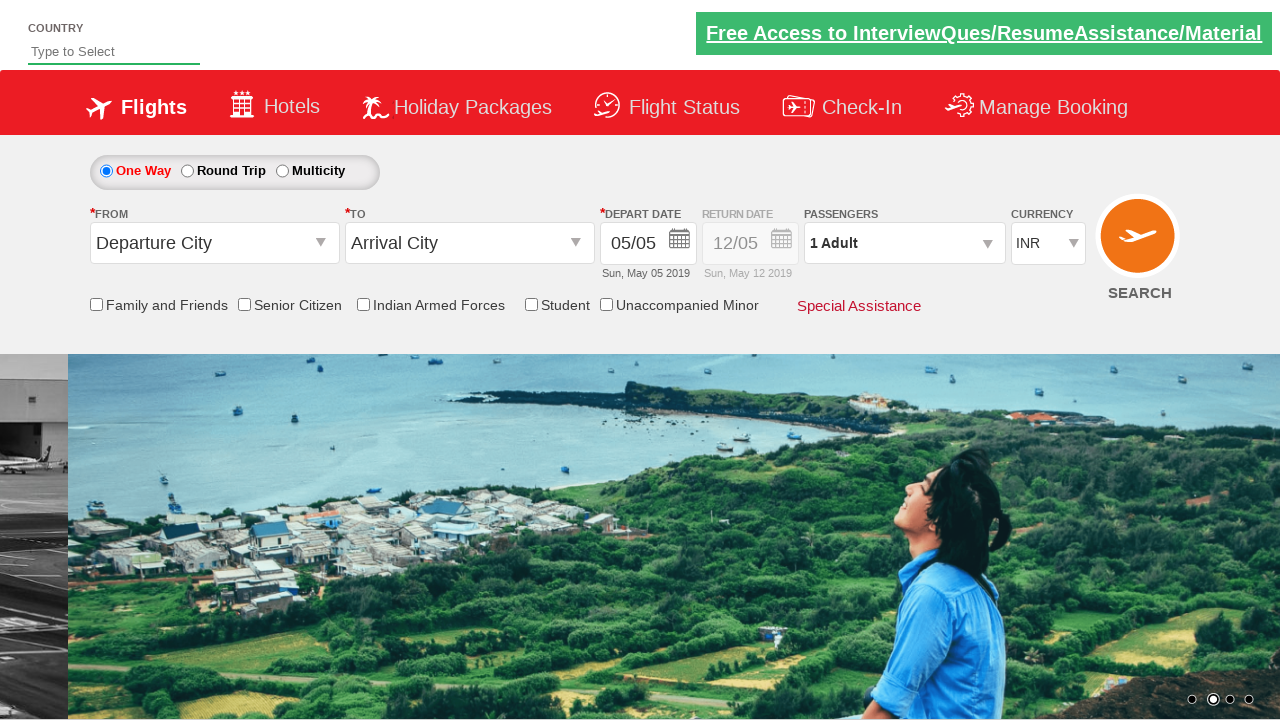

Clicked round trip radio button at (187, 171) on #ctl00_mainContent_rbtnl_Trip_1
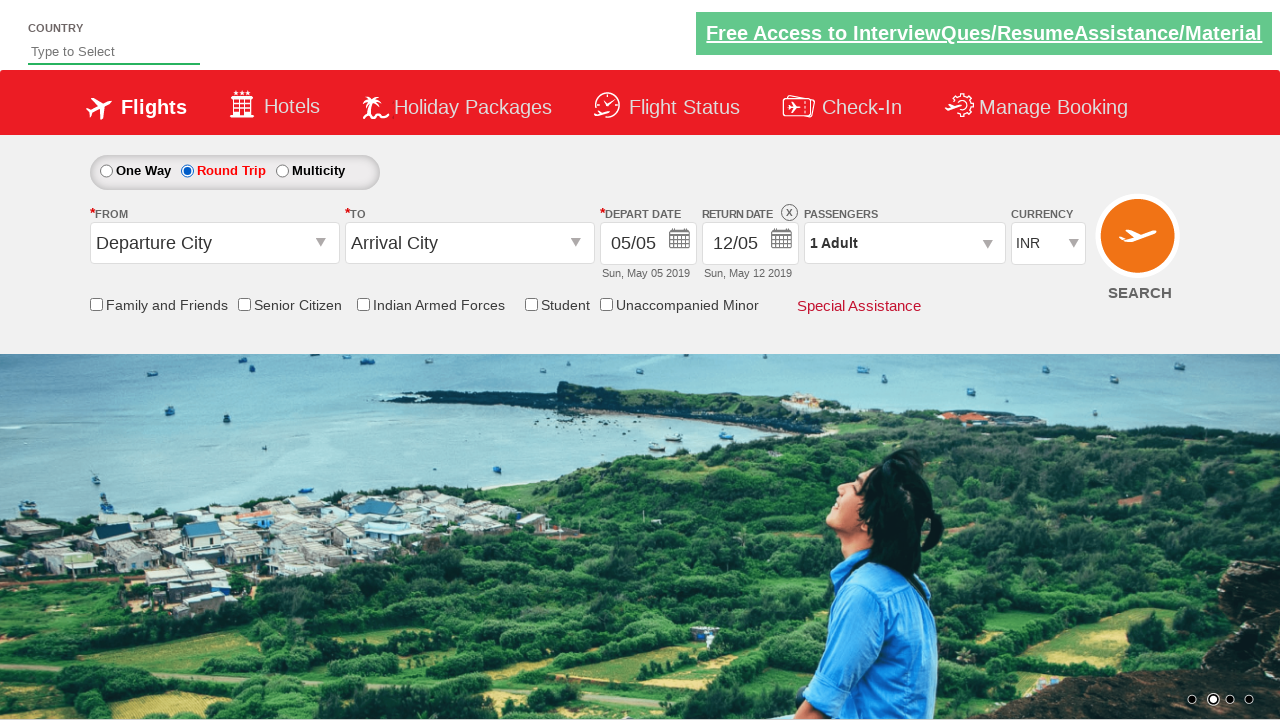

Waited for Div1 element to be present
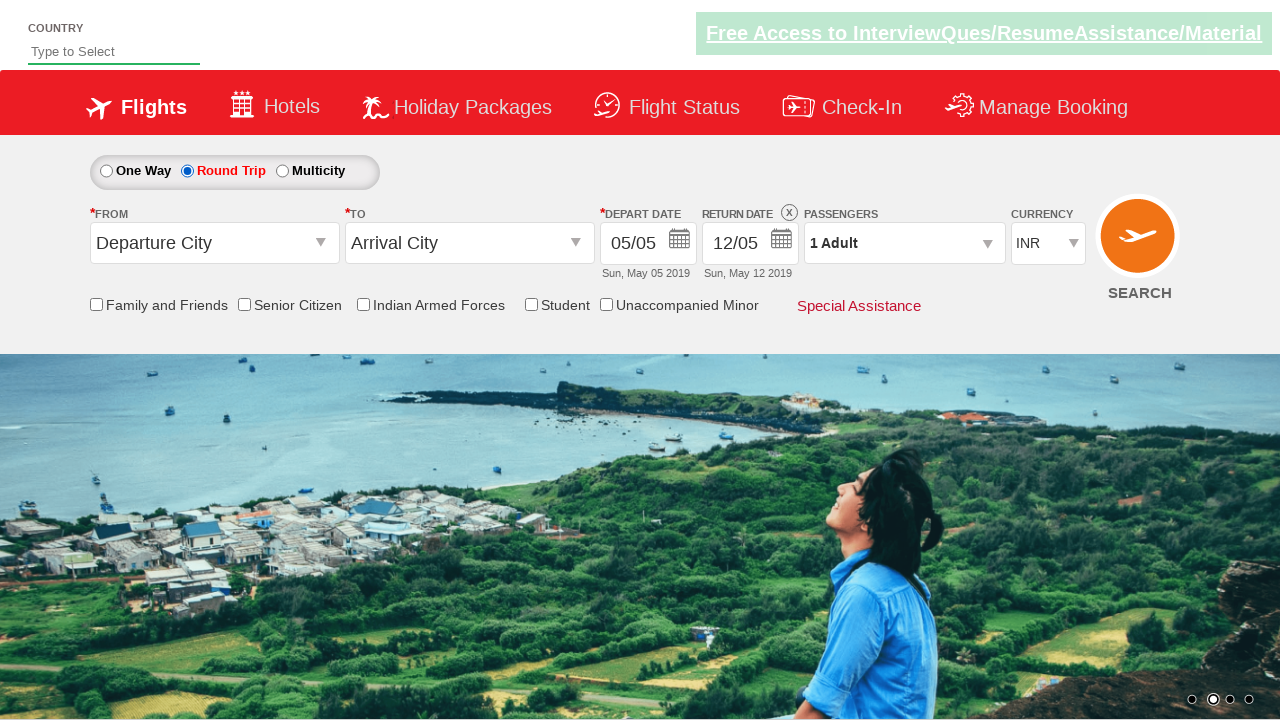

Retrieved style attribute from Div1
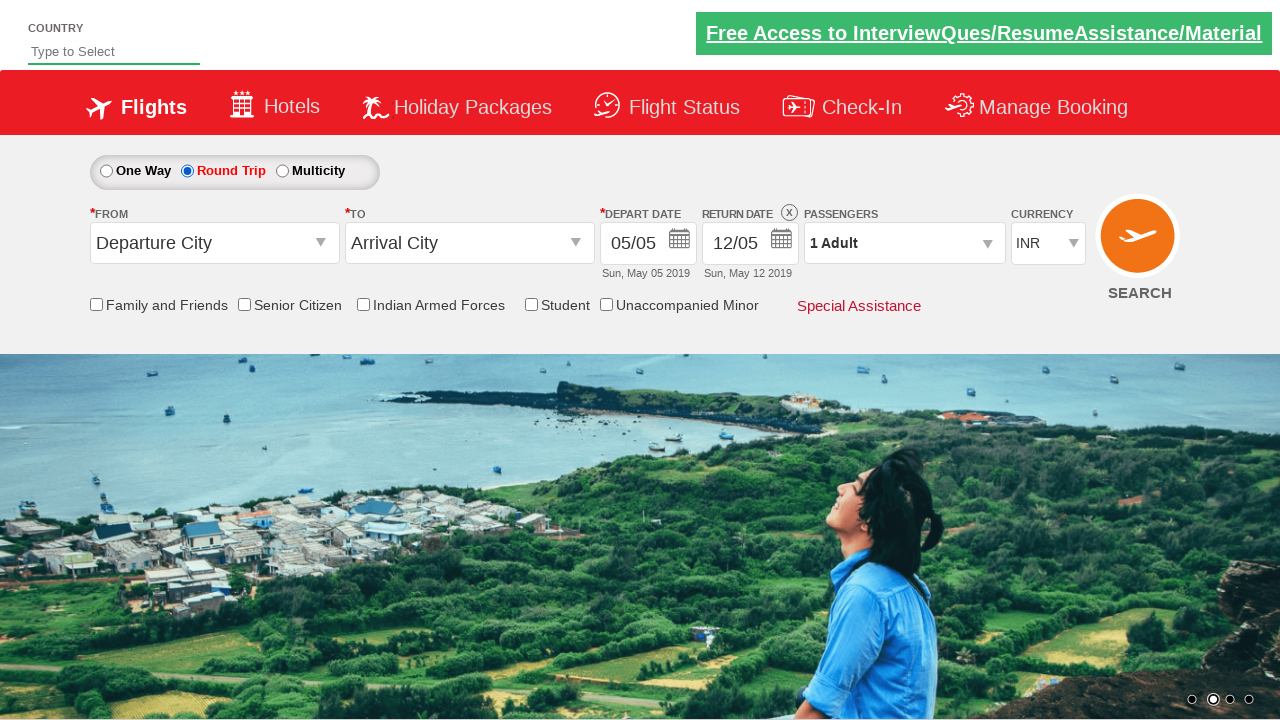

Verified Div1 is enabled (opacity: 1 found in style attribute)
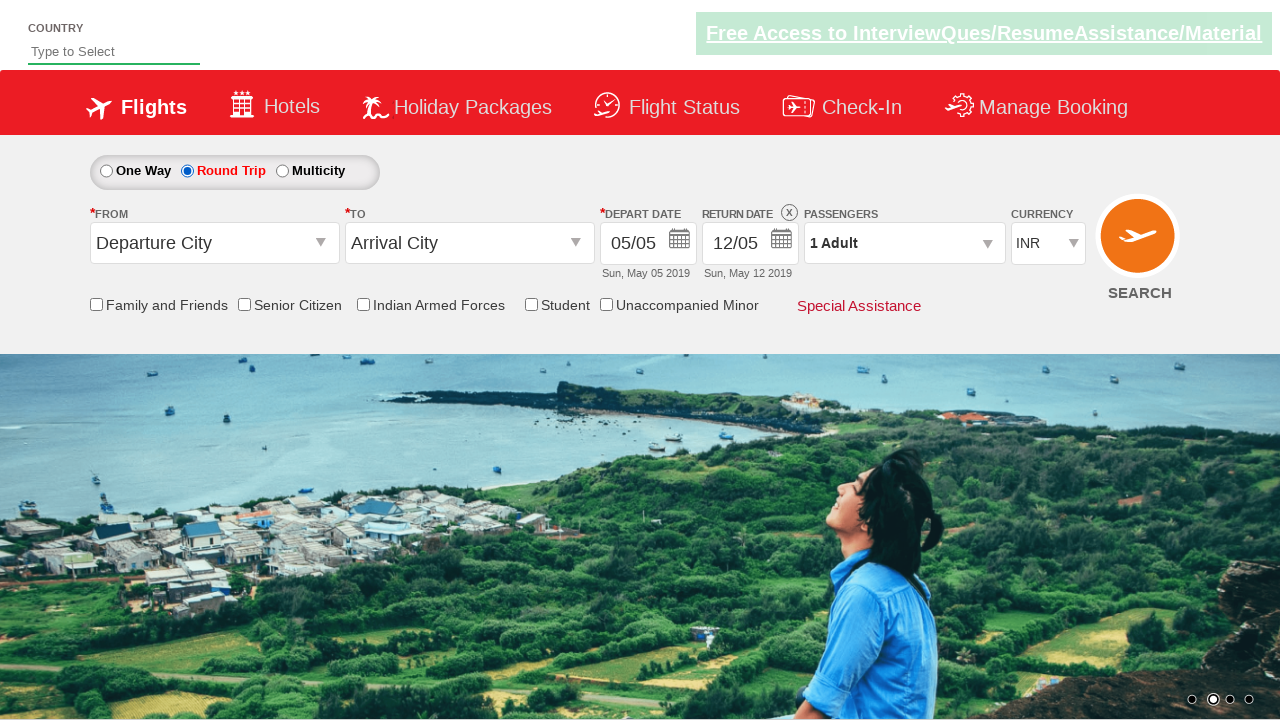

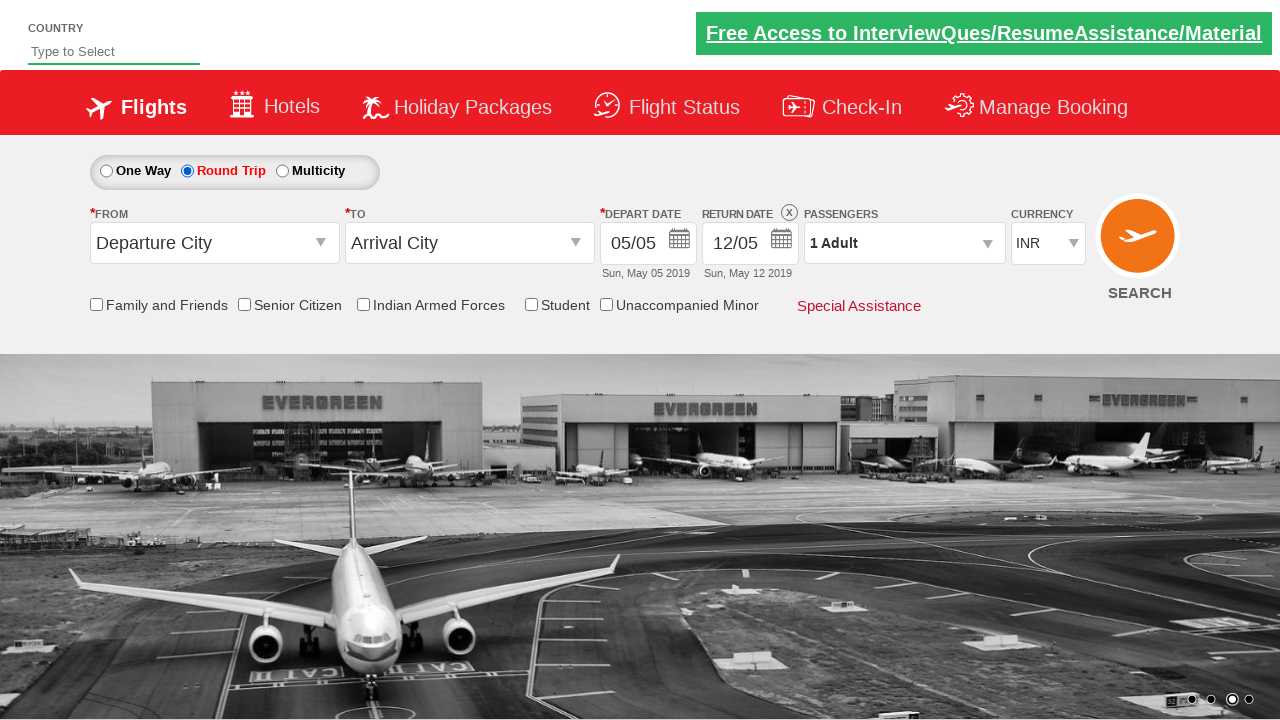